Basic test that navigates to the Selenium Easy demo page and maximizes the window

Starting URL: https://www.seleniumeasy.com/test/basic-first-form-demo.html

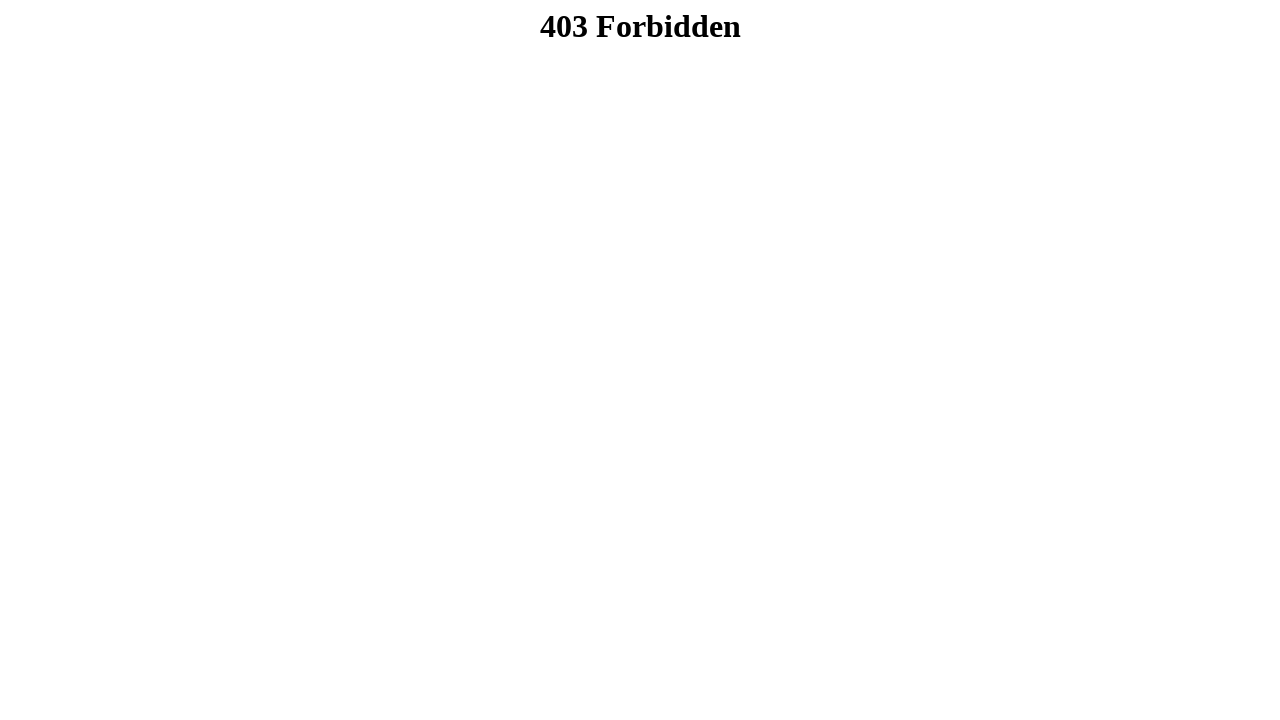

Set viewport size to 1920x1080
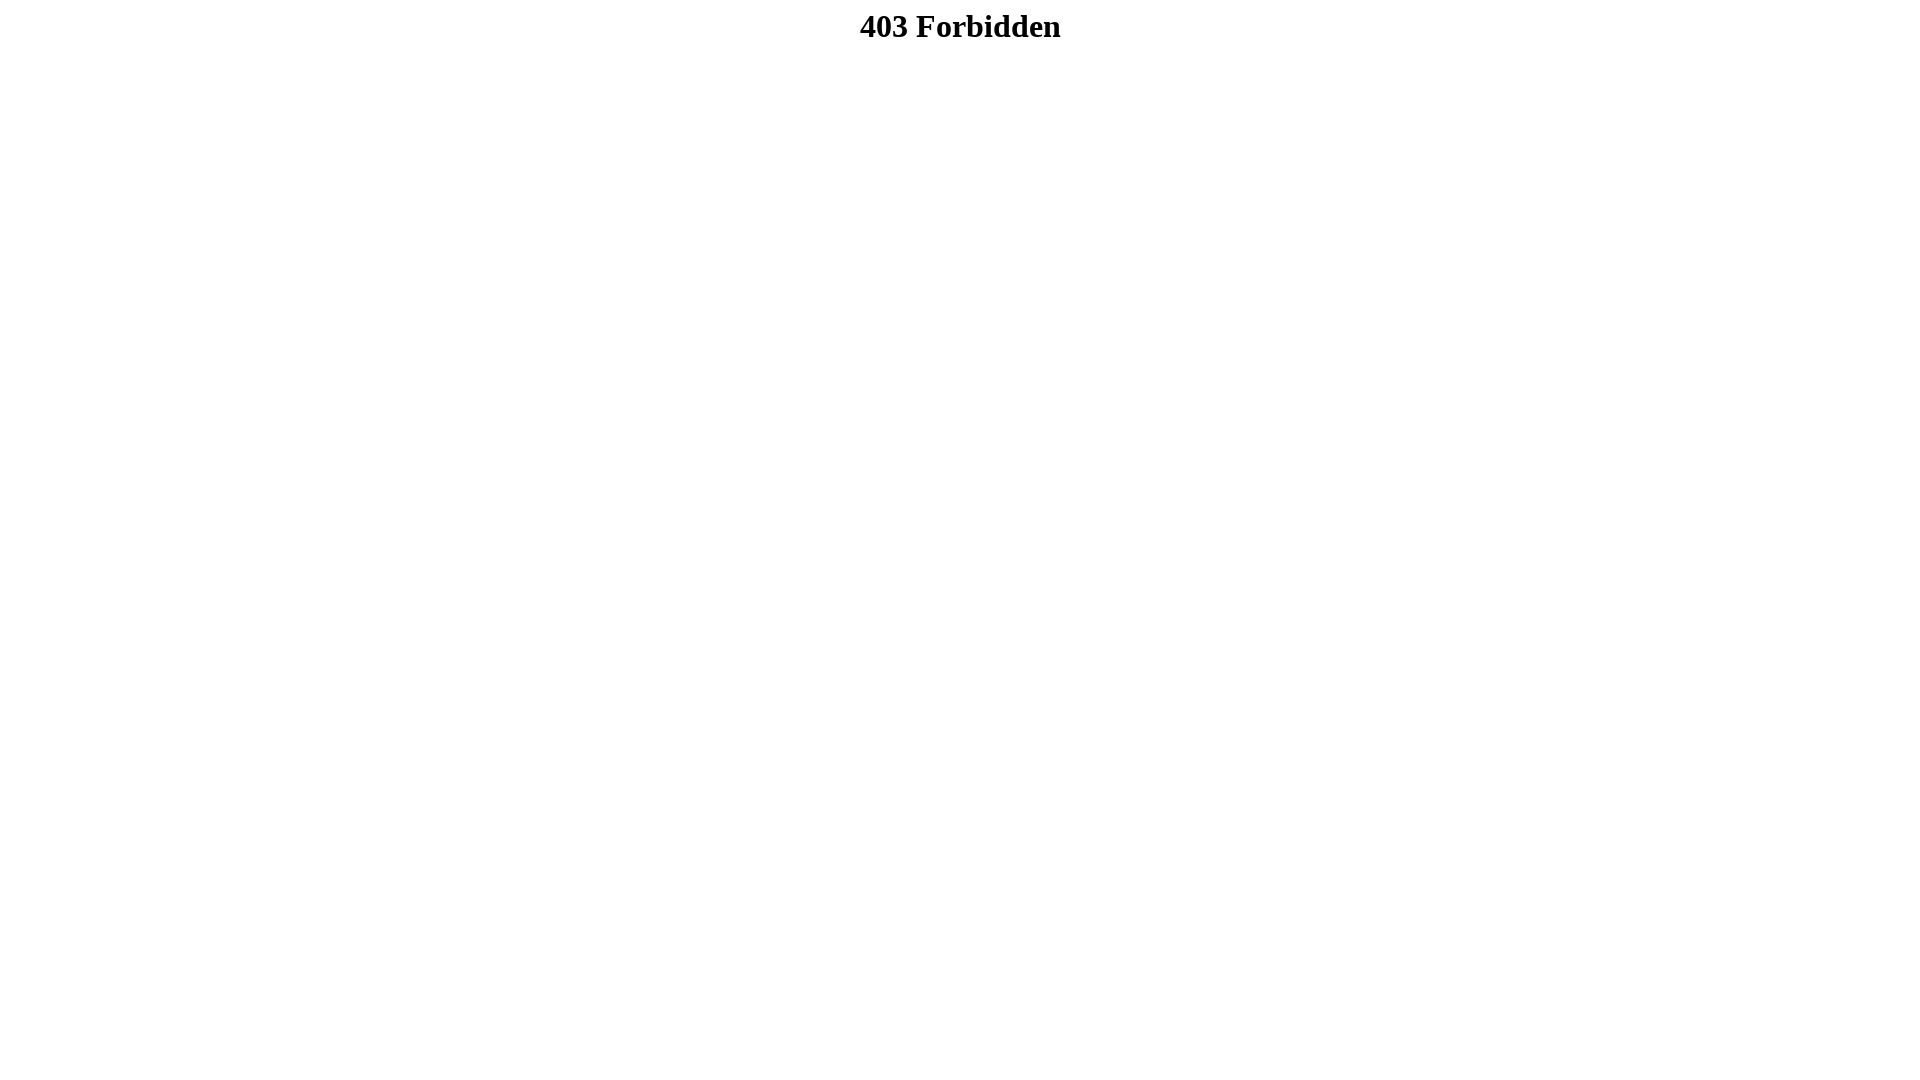

Page fully loaded (DOM content loaded)
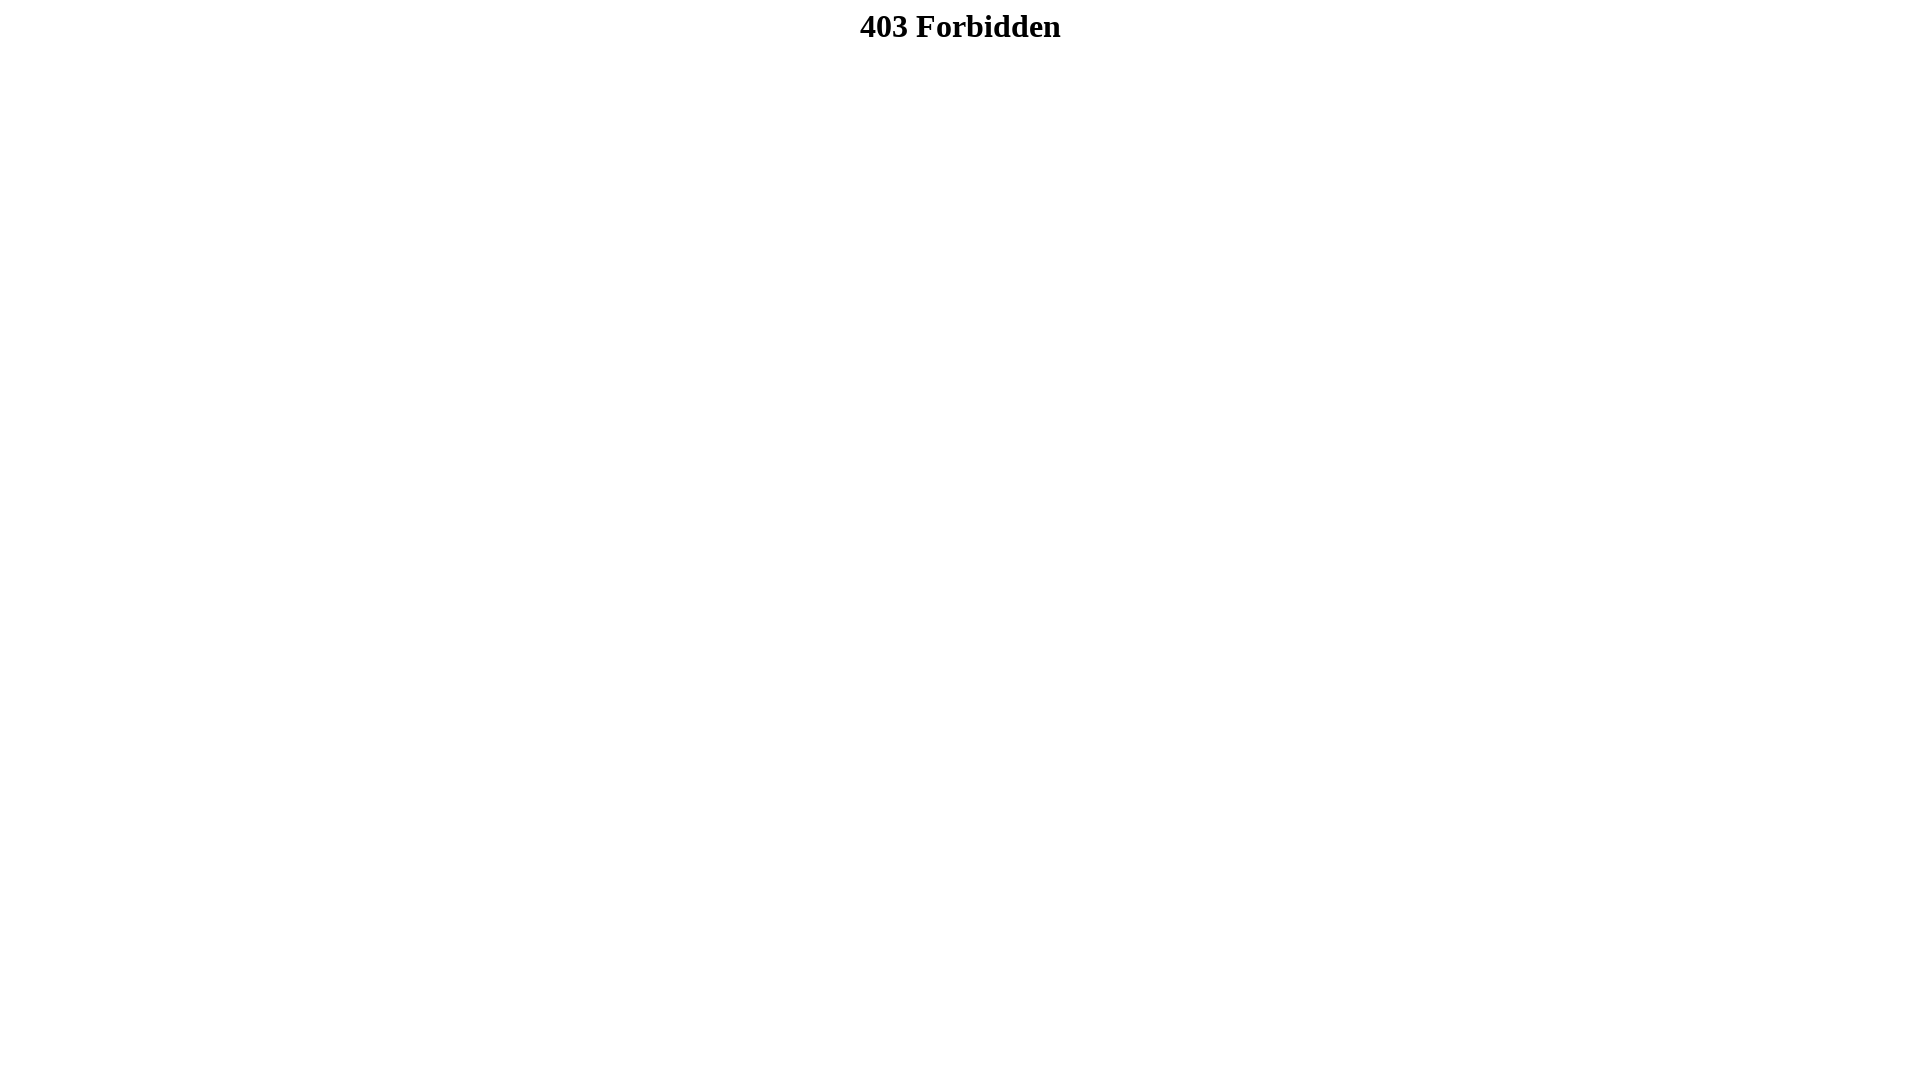

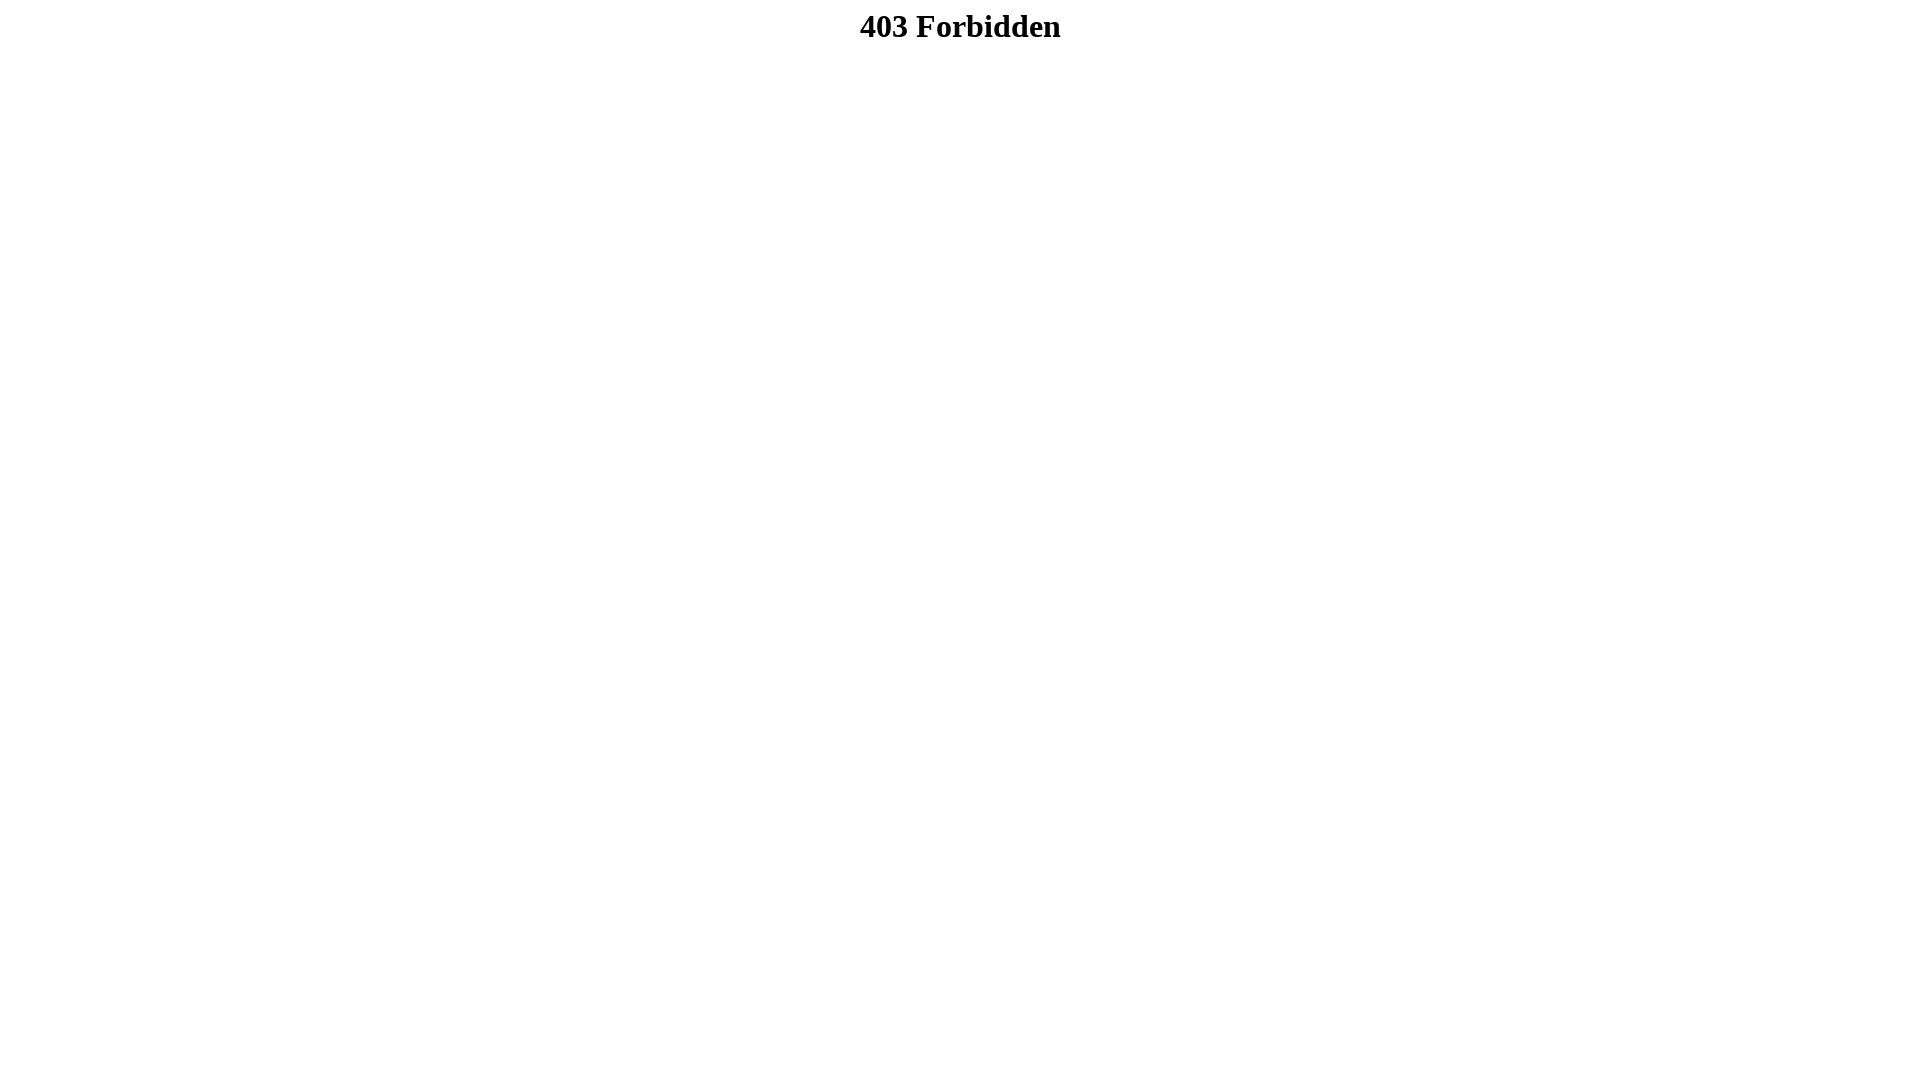